Tests that entered text is trimmed when saving an edited todo item

Starting URL: https://demo.playwright.dev/todomvc

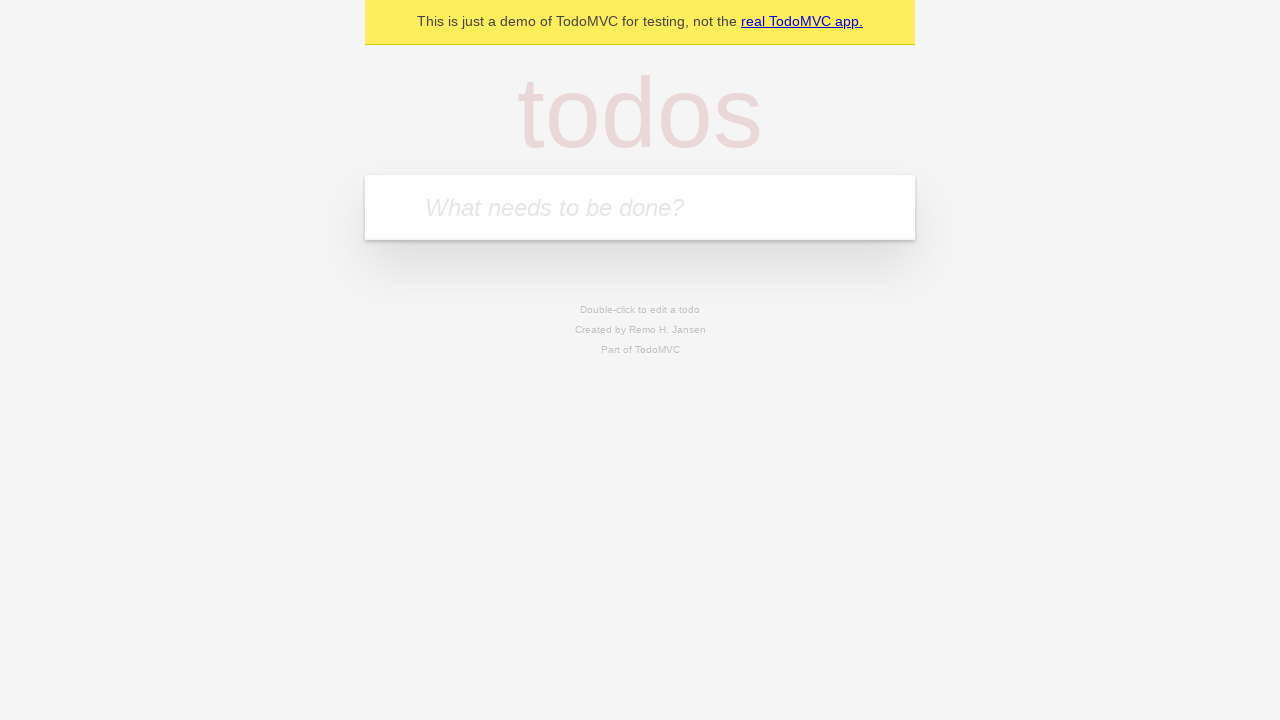

Filled todo input with 'buy some cheese' on internal:attr=[placeholder="What needs to be done?"i]
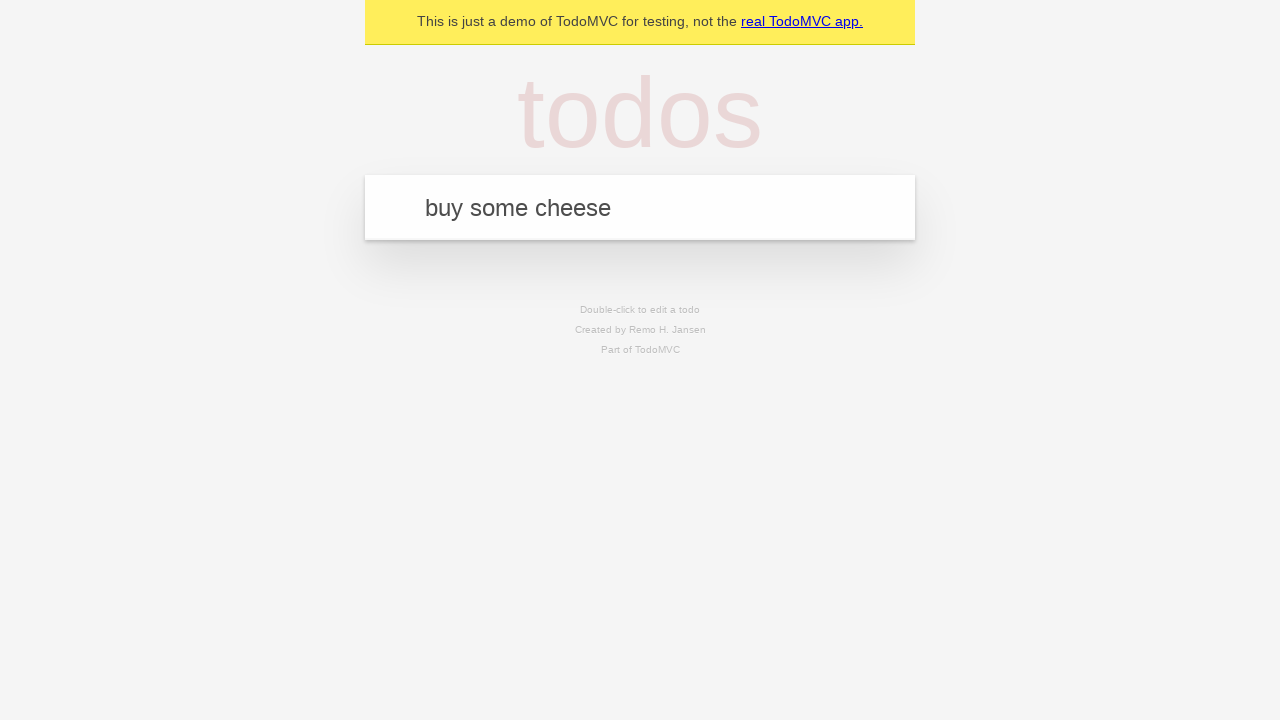

Pressed Enter to create first todo on internal:attr=[placeholder="What needs to be done?"i]
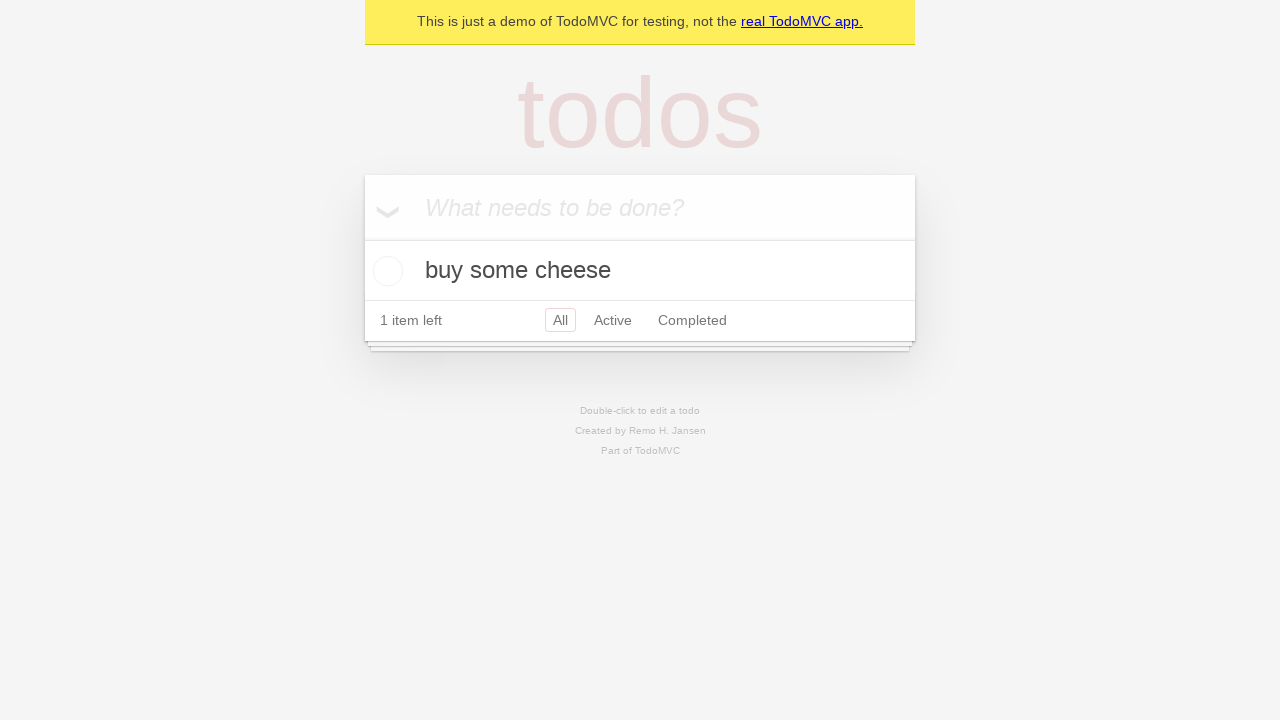

Filled todo input with 'feed the cat' on internal:attr=[placeholder="What needs to be done?"i]
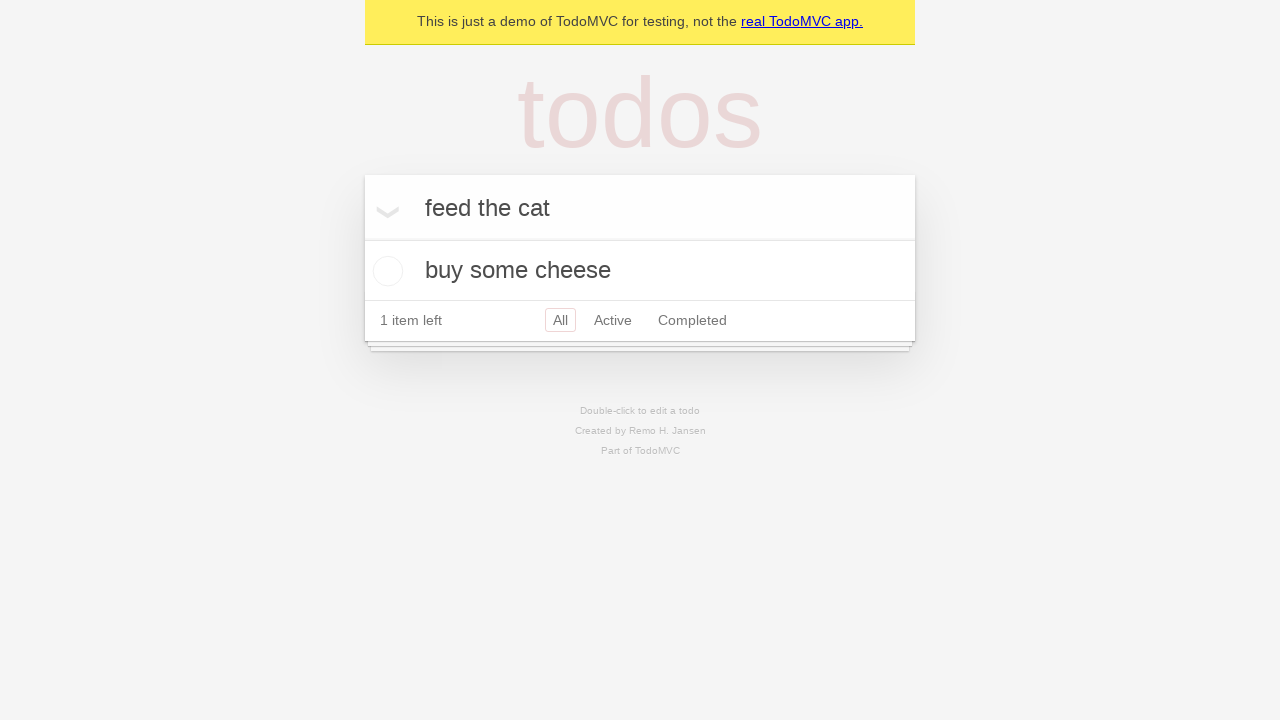

Pressed Enter to create second todo on internal:attr=[placeholder="What needs to be done?"i]
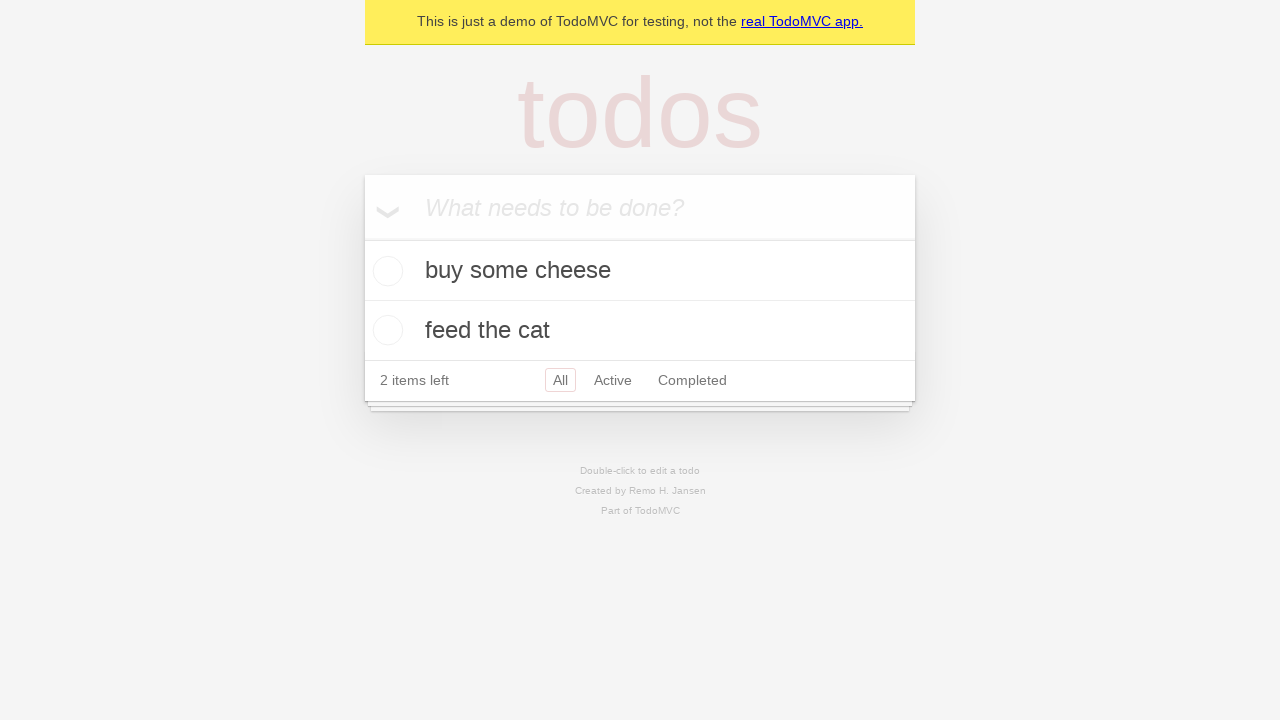

Filled todo input with 'book a doctors appointment' on internal:attr=[placeholder="What needs to be done?"i]
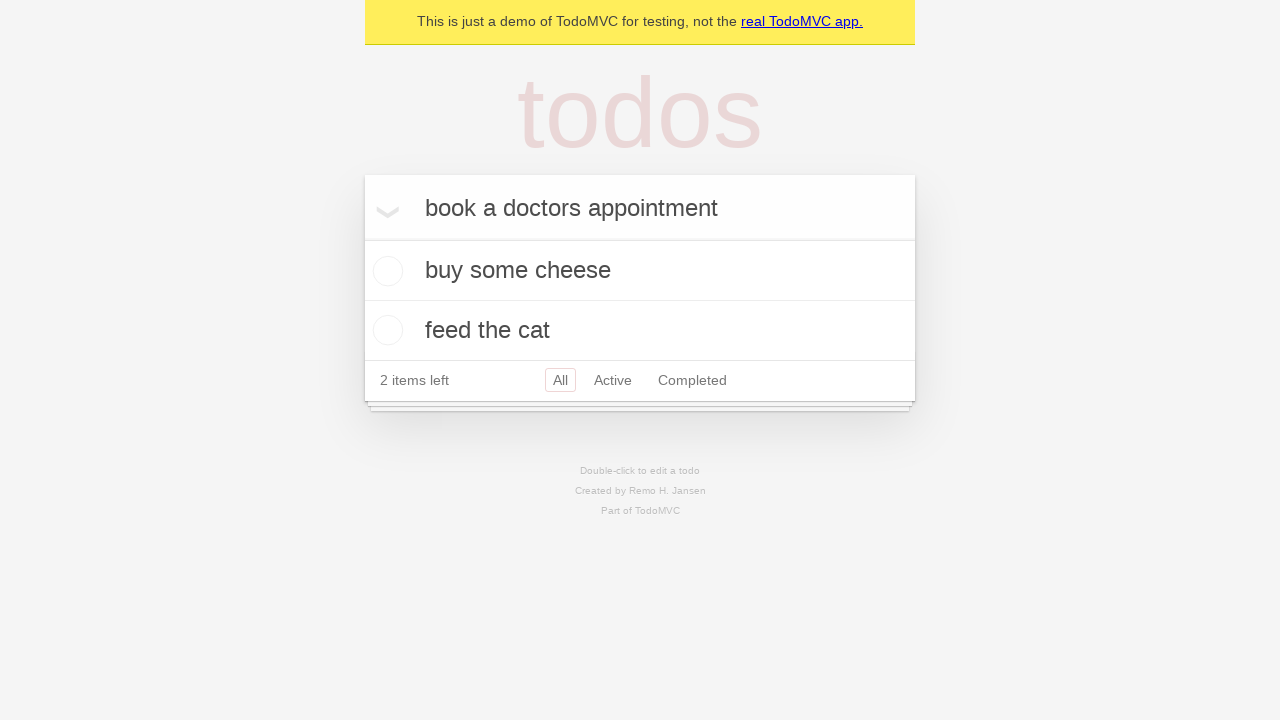

Pressed Enter to create third todo on internal:attr=[placeholder="What needs to be done?"i]
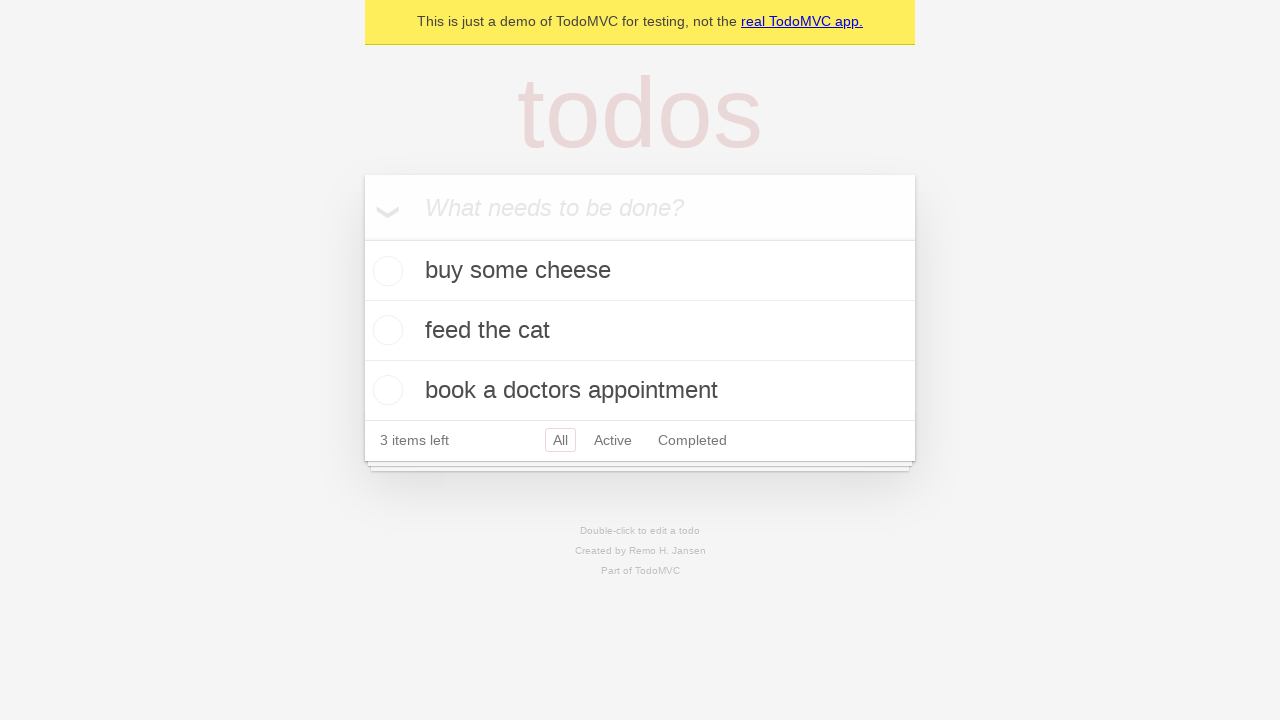

Double-clicked second todo item to enter edit mode at (640, 331) on internal:testid=[data-testid="todo-item"s] >> nth=1
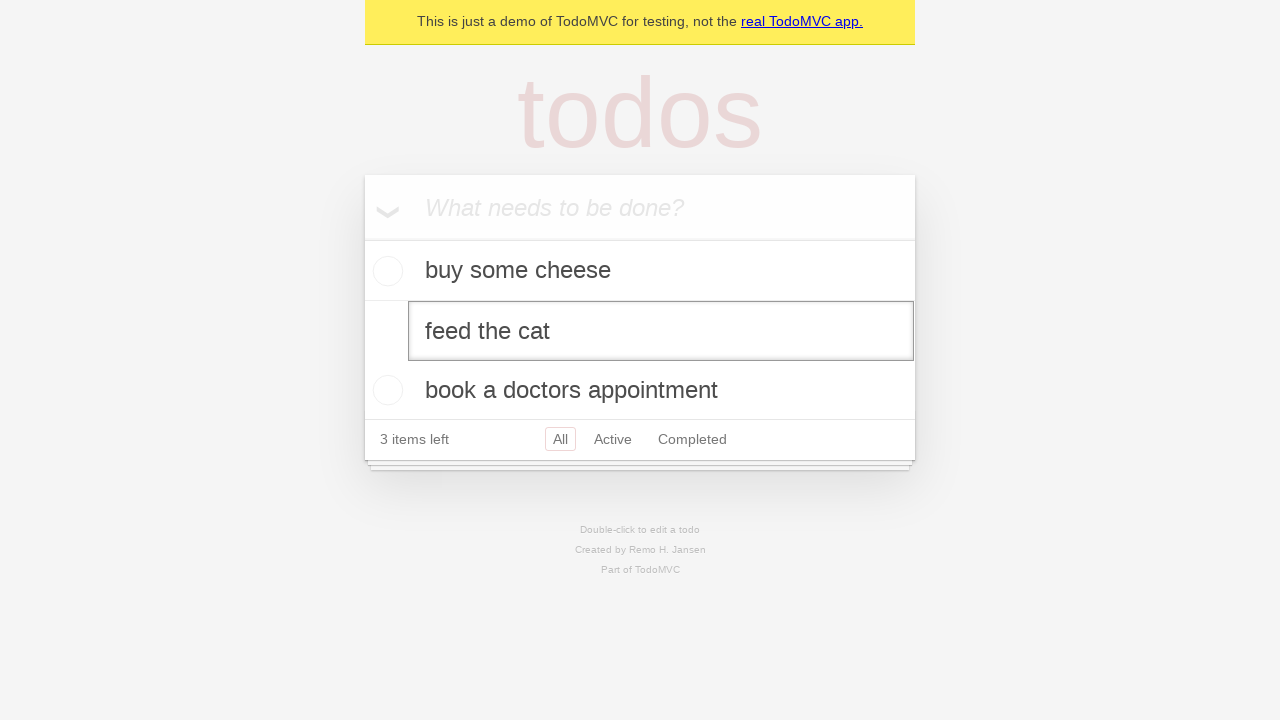

Filled edit textbox with text containing leading and trailing whitespace on internal:testid=[data-testid="todo-item"s] >> nth=1 >> internal:role=textbox[nam
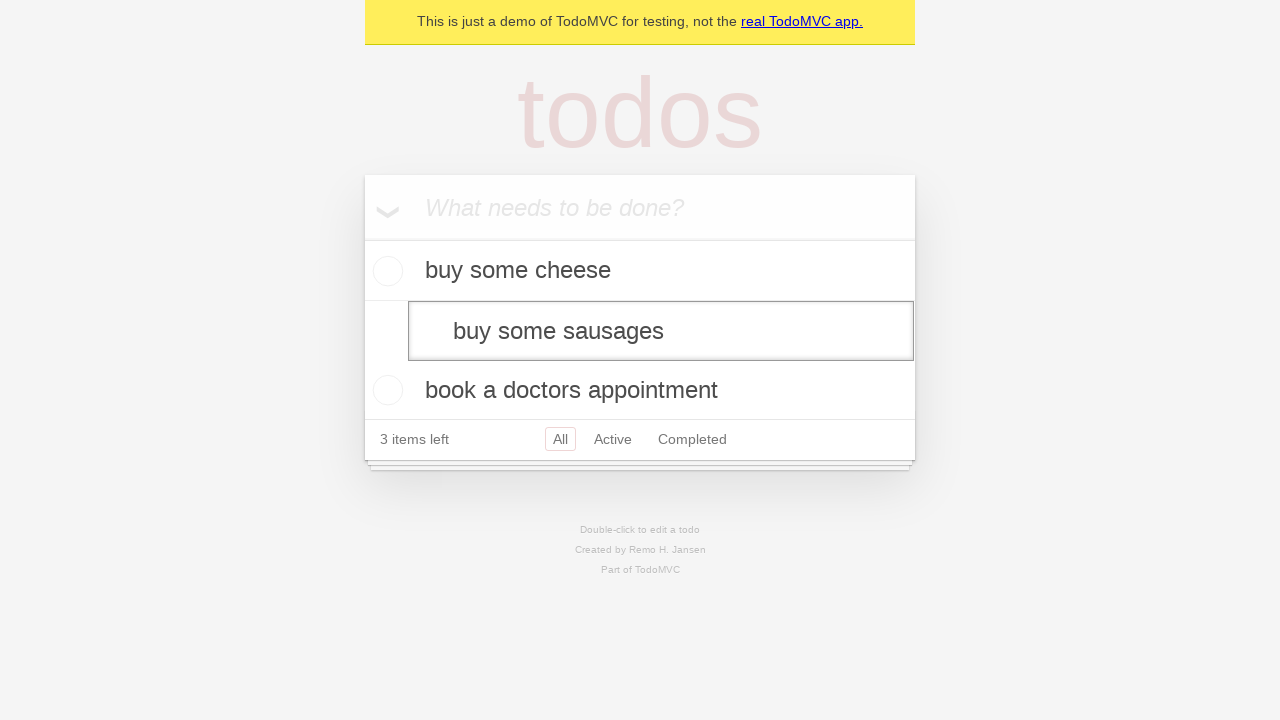

Pressed Enter to save edited todo, verifying whitespace is trimmed on internal:testid=[data-testid="todo-item"s] >> nth=1 >> internal:role=textbox[nam
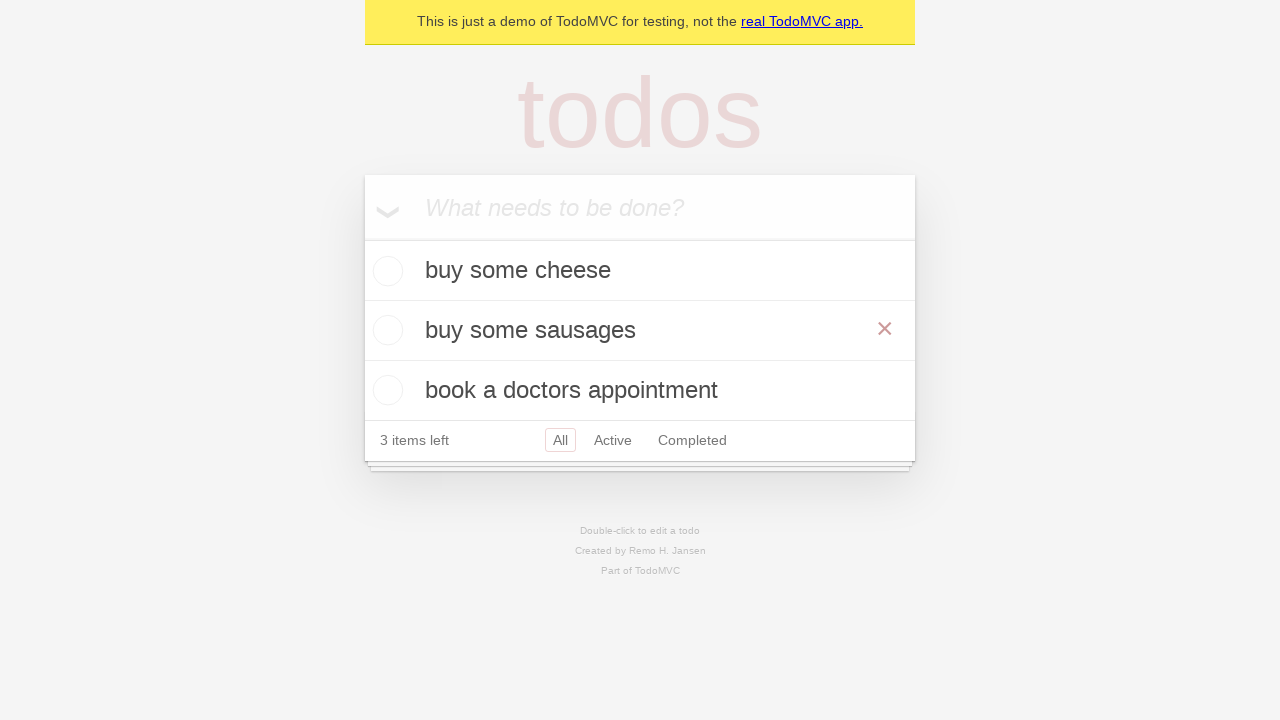

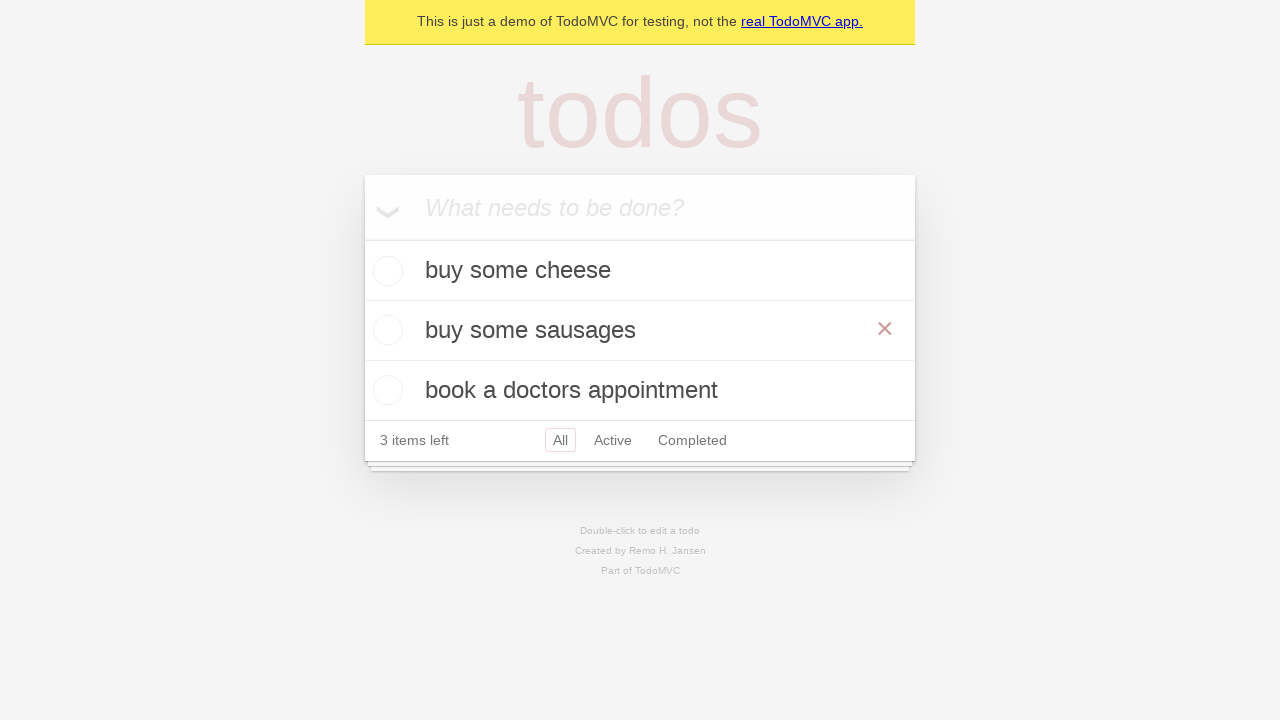